Tests opening multiple footer links in new browser tabs using keyboard shortcuts, then switches through all opened windows to verify they loaded correctly.

Starting URL: https://rahulshettyacademy.com/AutomationPractice/

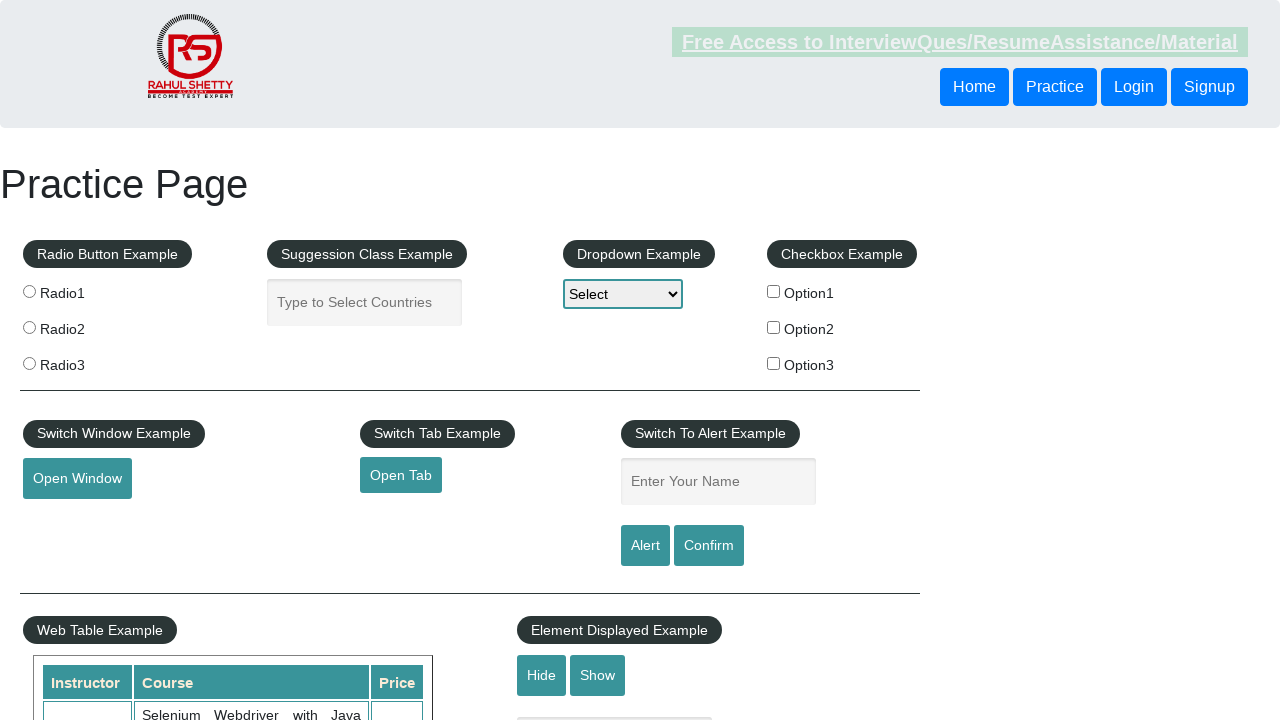

Waited for footer element #gf-BIG to load
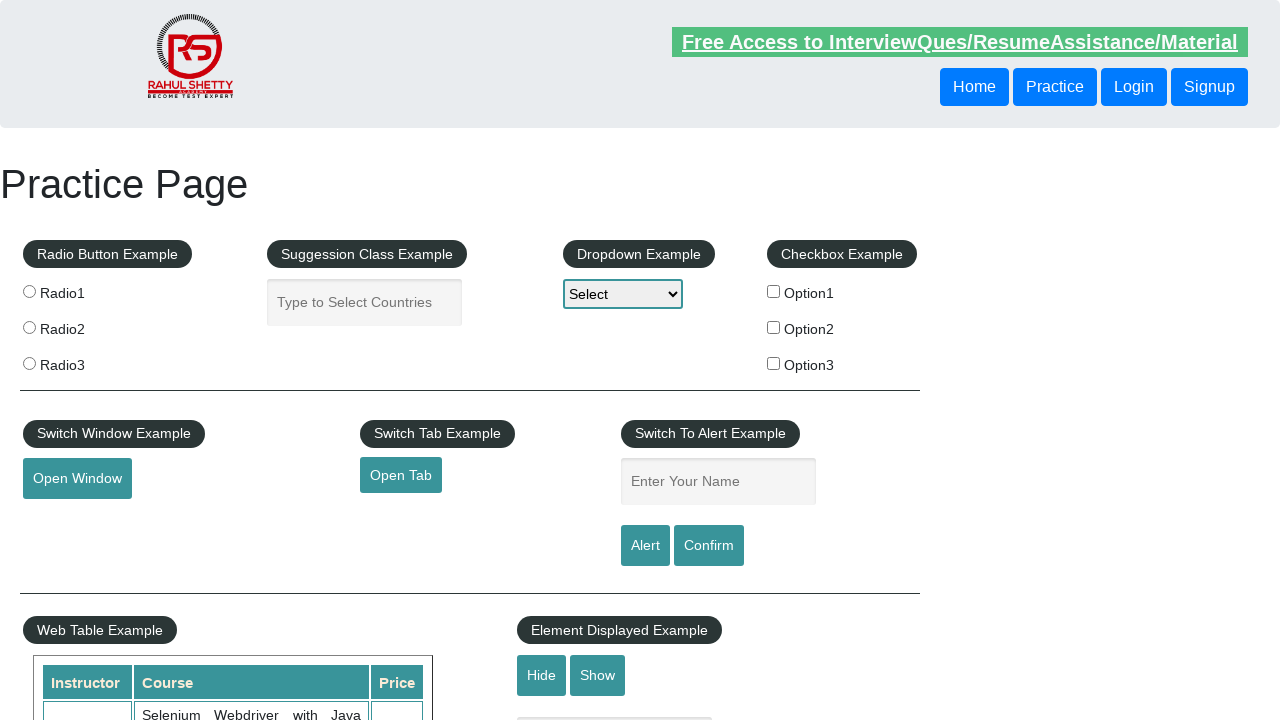

Located first column of footer links
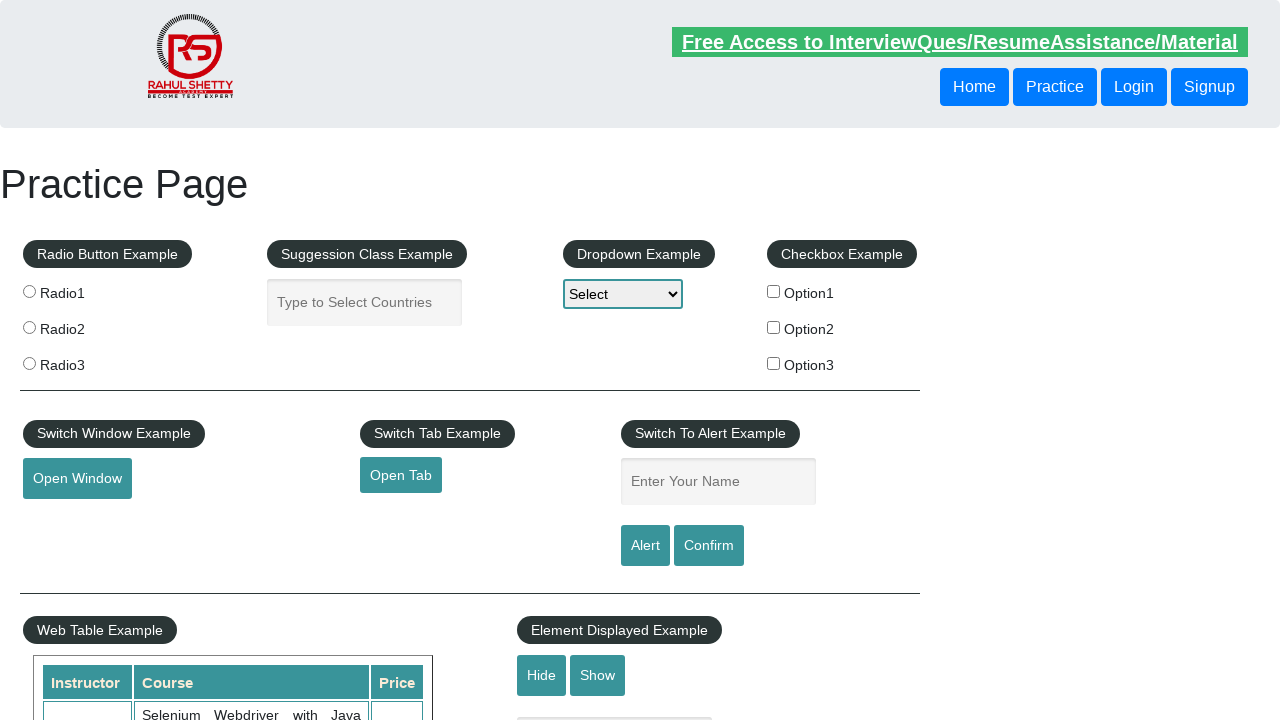

Found 5 links in footer column
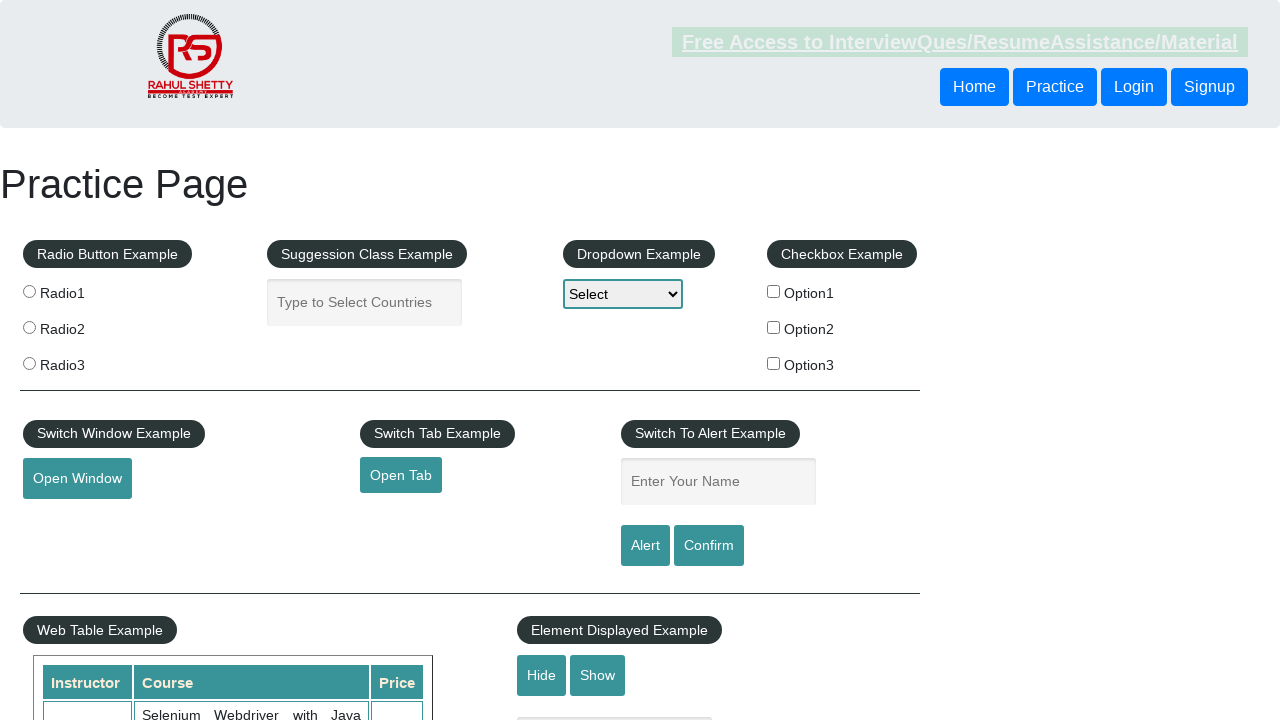

Opened footer link 1 in new tab using Ctrl+Click at (68, 520) on xpath=//div[@id='gf-BIG']/table/tbody/tr/td[1]/ul[1] >> a >> nth=1
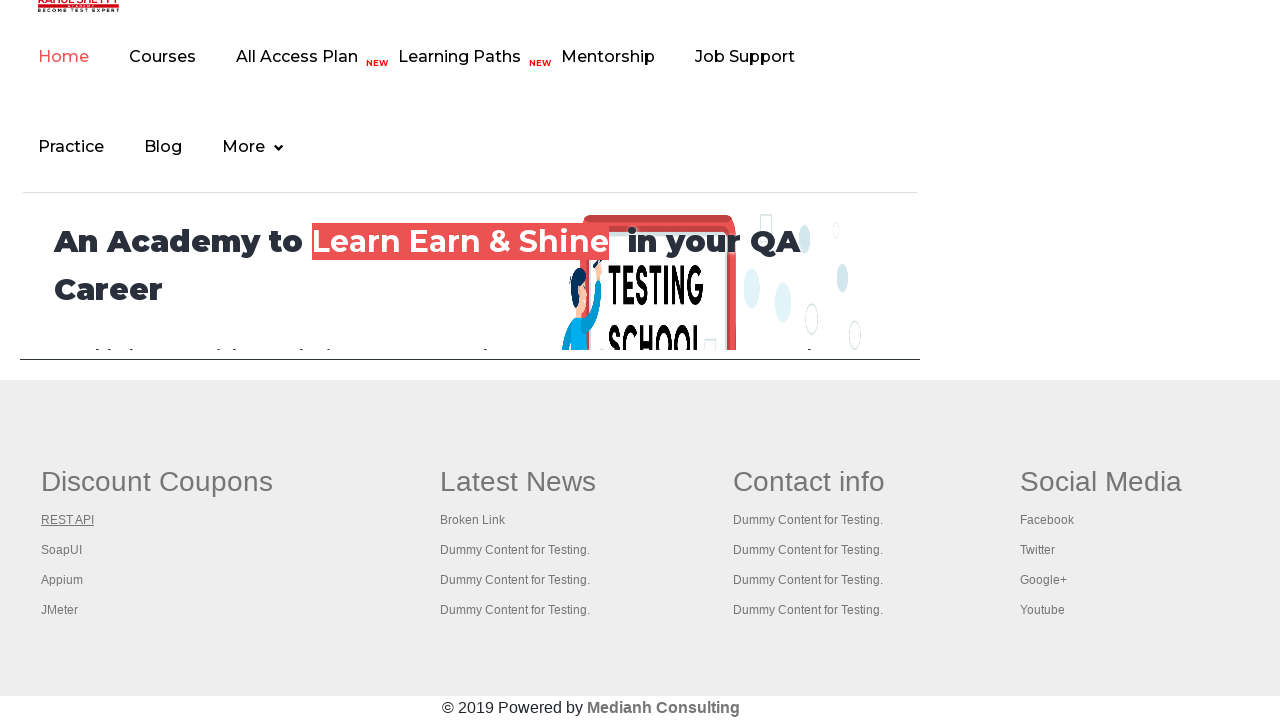

Waited 2 seconds for link 1 to open
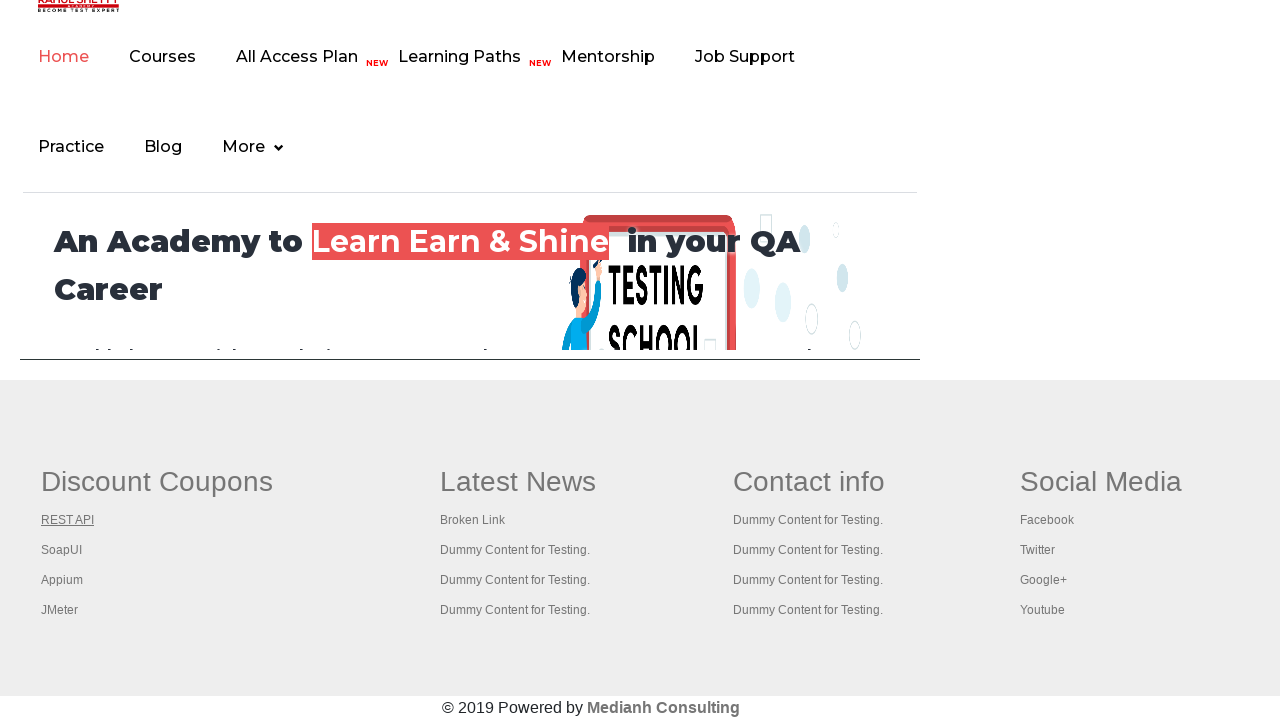

Opened footer link 2 in new tab using Ctrl+Click at (62, 550) on xpath=//div[@id='gf-BIG']/table/tbody/tr/td[1]/ul[1] >> a >> nth=2
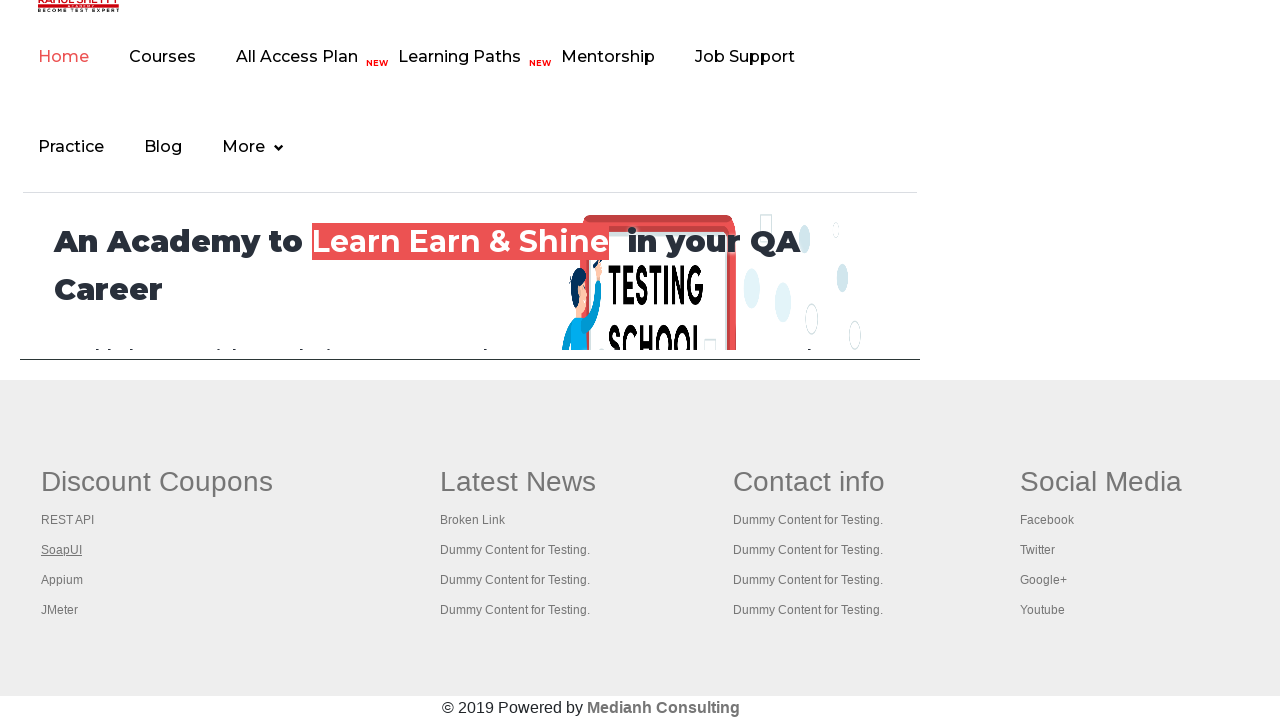

Waited 2 seconds for link 2 to open
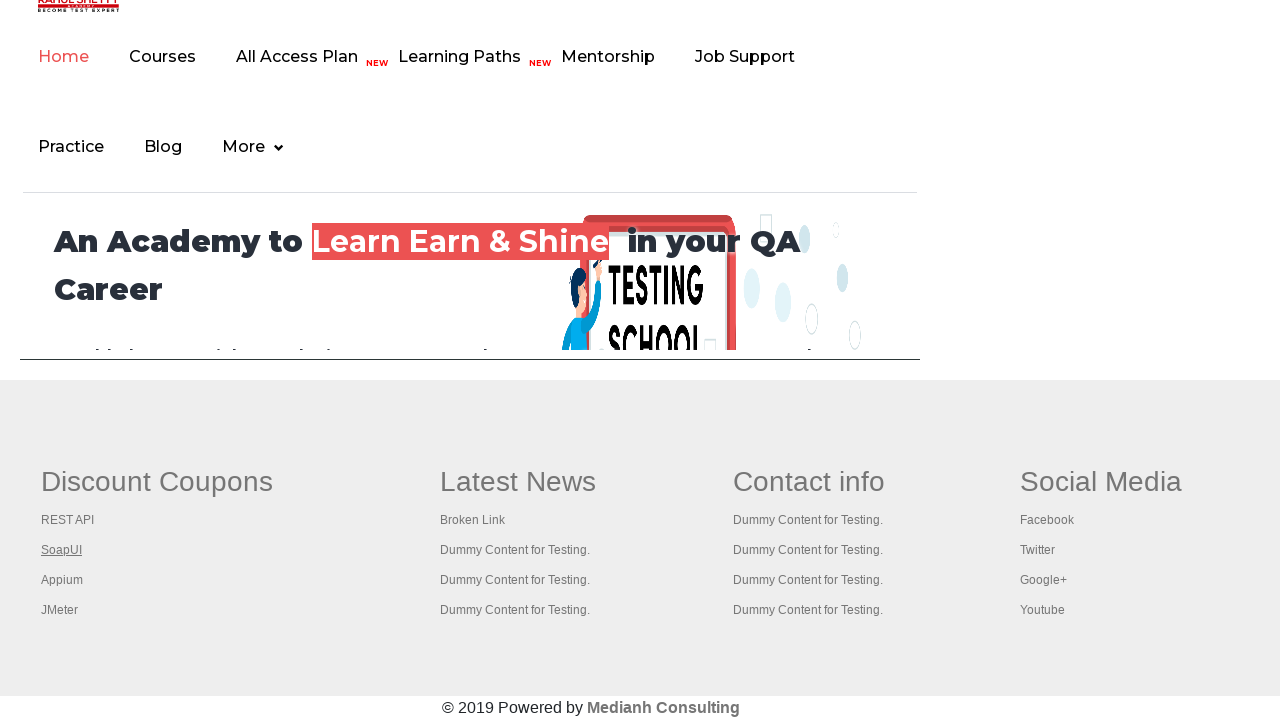

Opened footer link 3 in new tab using Ctrl+Click at (62, 580) on xpath=//div[@id='gf-BIG']/table/tbody/tr/td[1]/ul[1] >> a >> nth=3
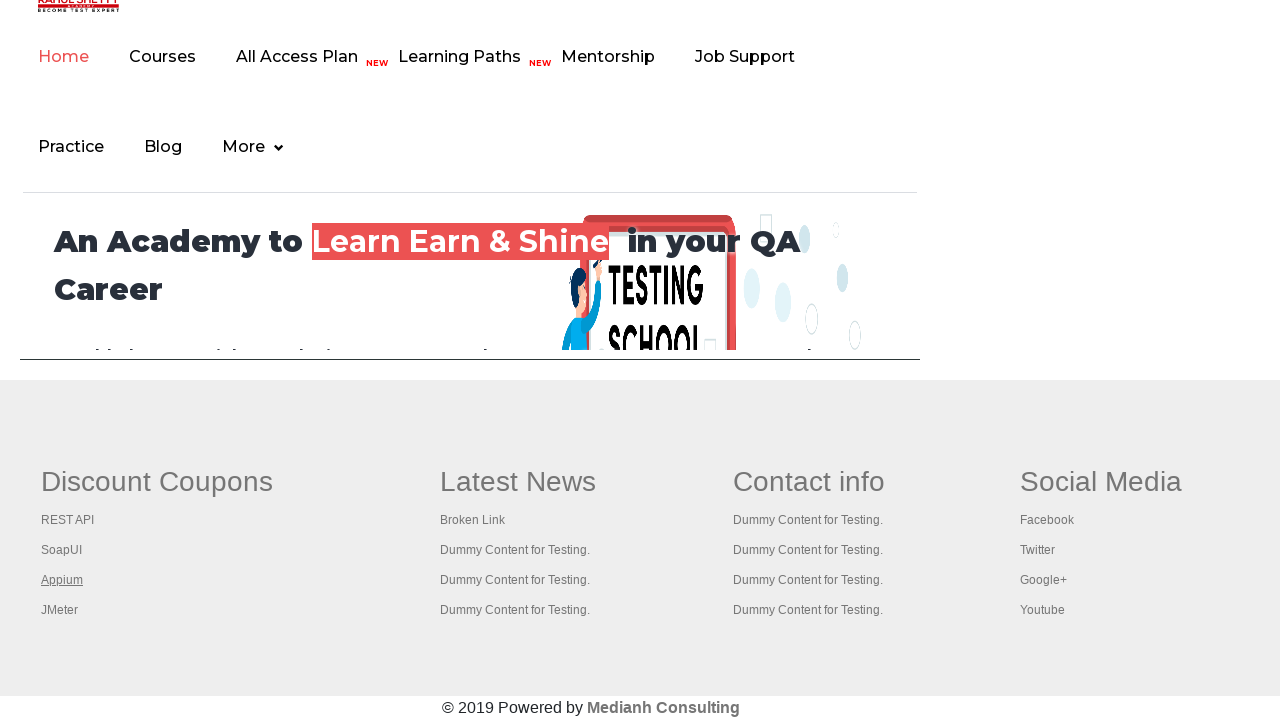

Waited 2 seconds for link 3 to open
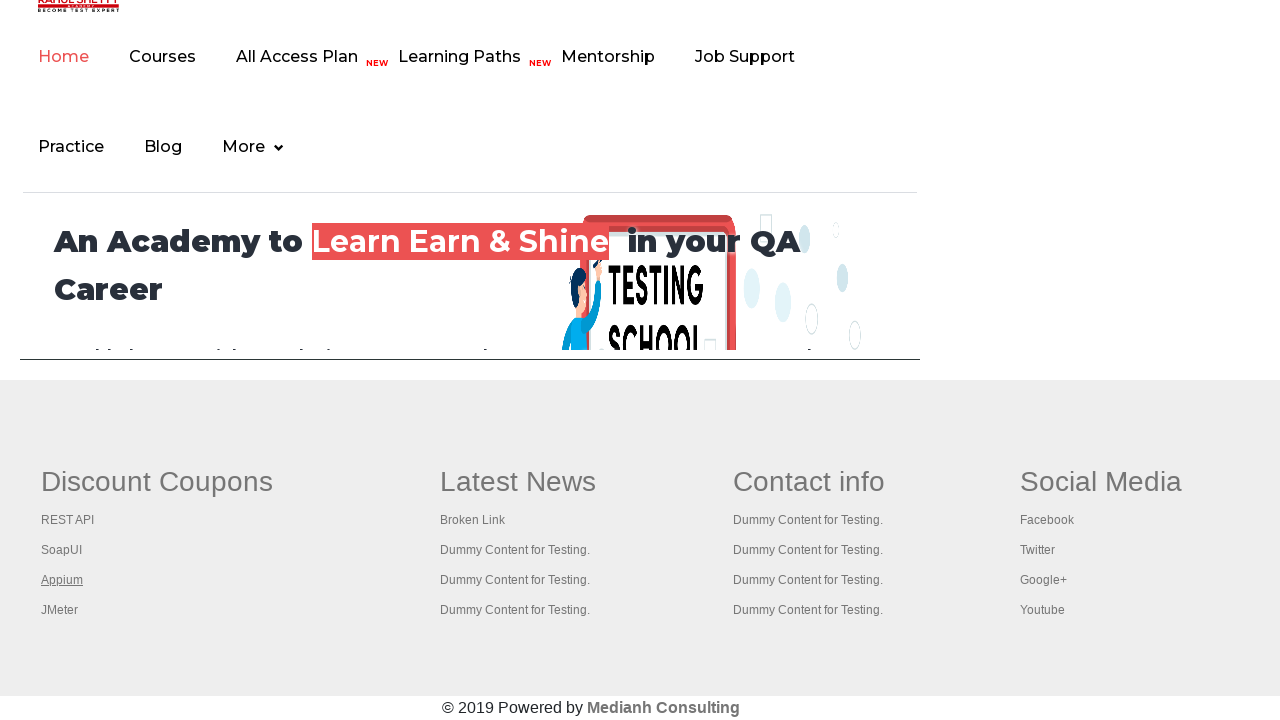

Retrieved all 4 open browser tabs
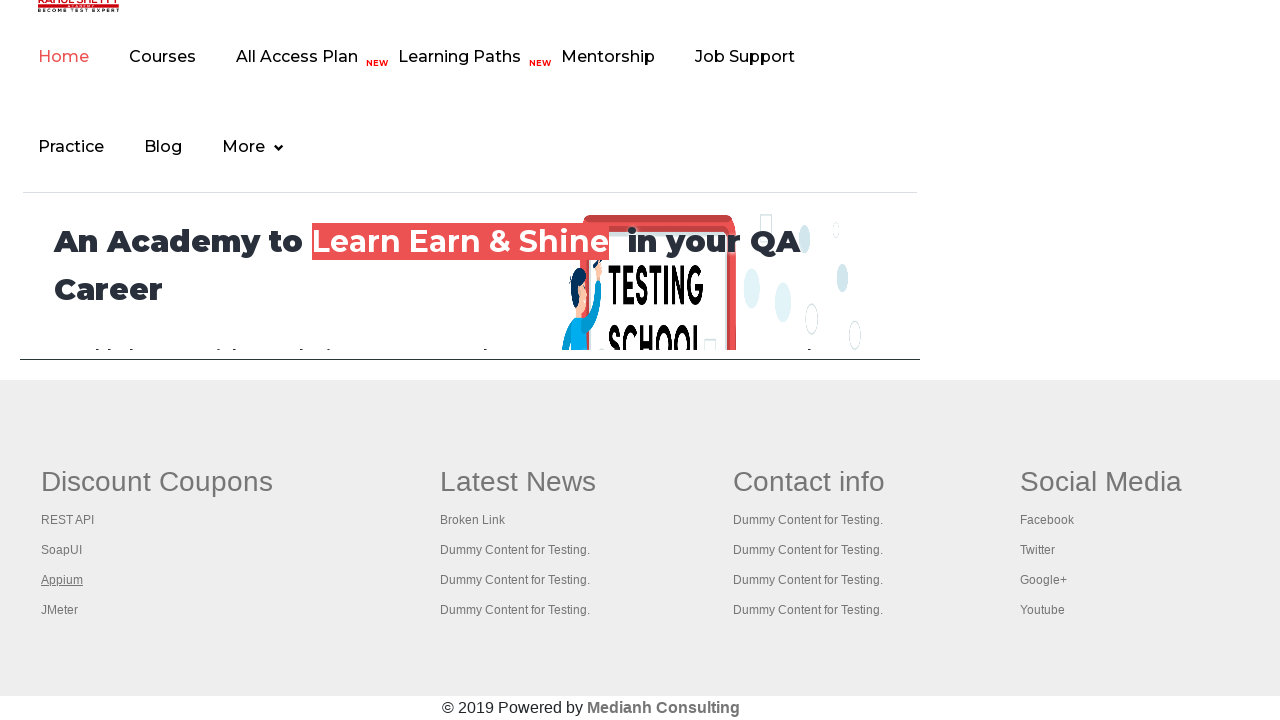

Switched to tab 1 and brought it to front
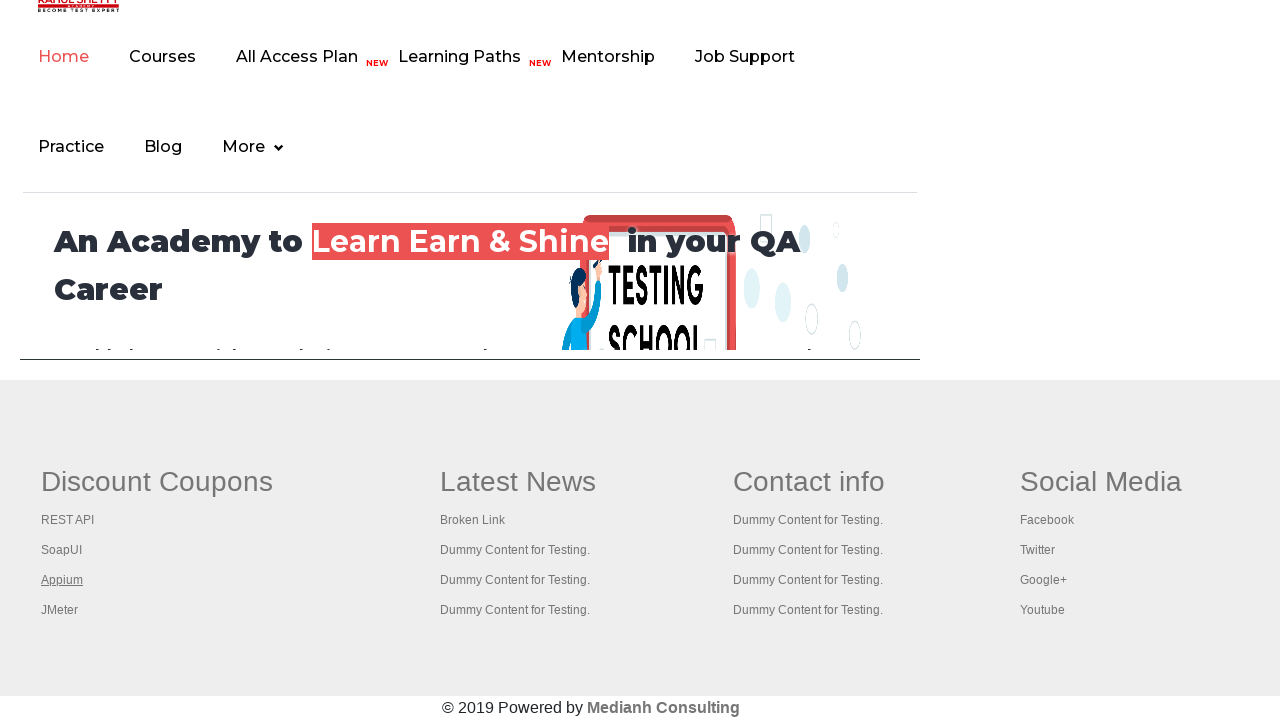

Tab 1 loaded (domcontentloaded state reached)
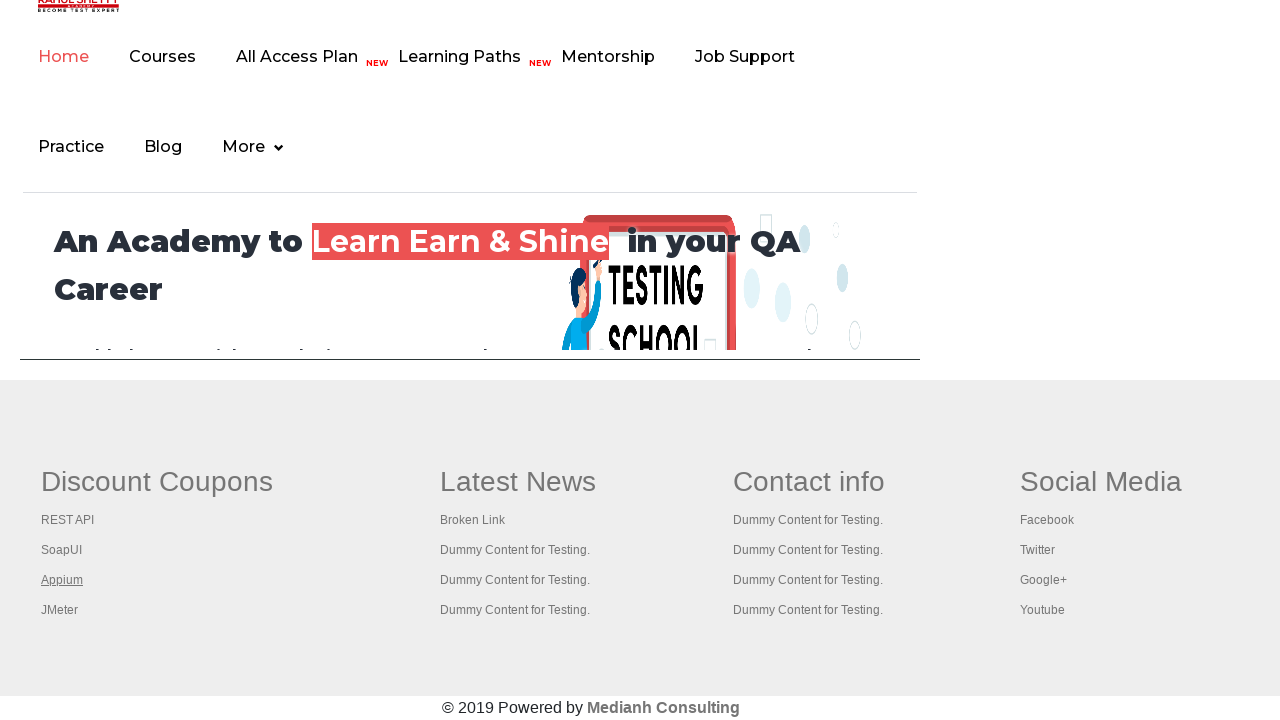

Switched to tab 2 and brought it to front
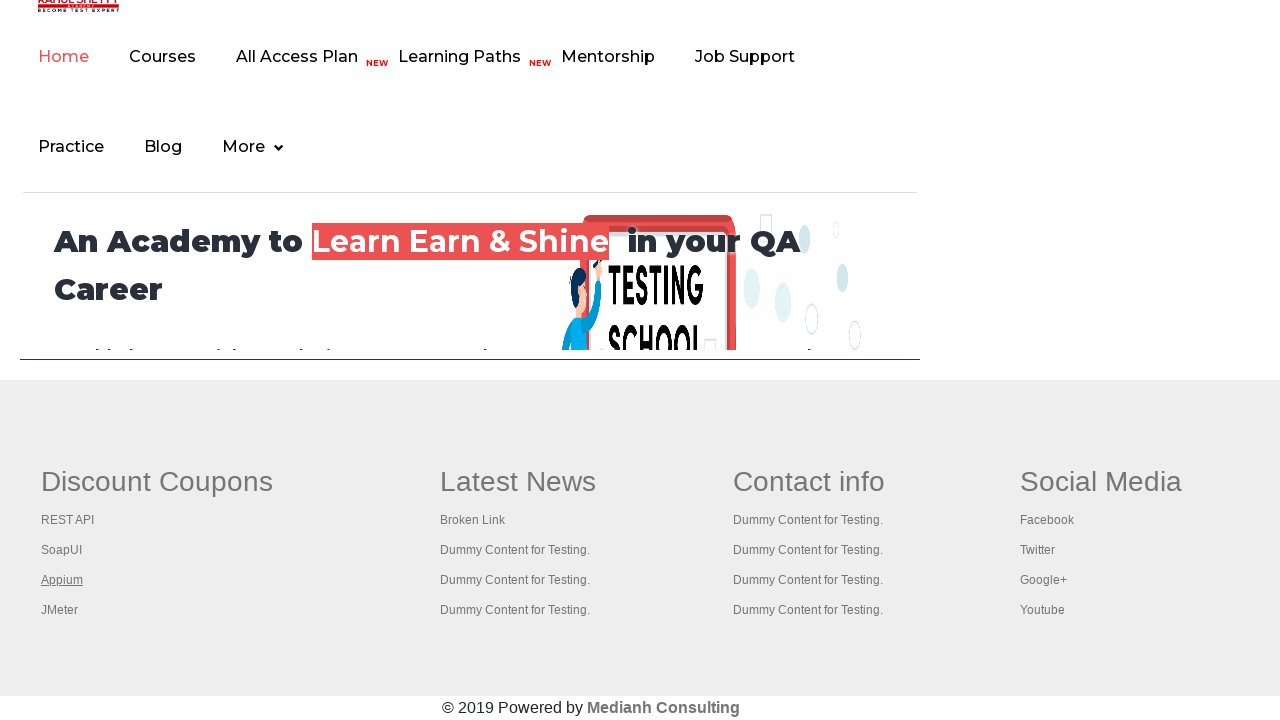

Tab 2 loaded (domcontentloaded state reached)
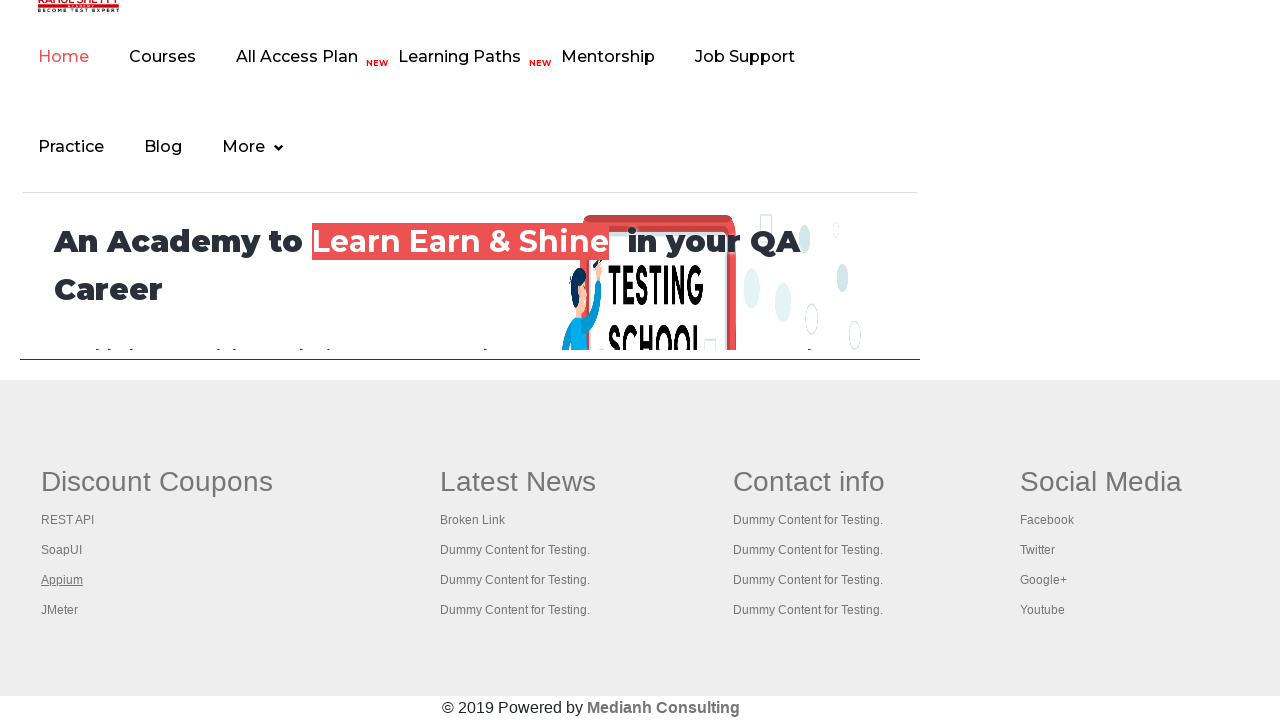

Switched to tab 3 and brought it to front
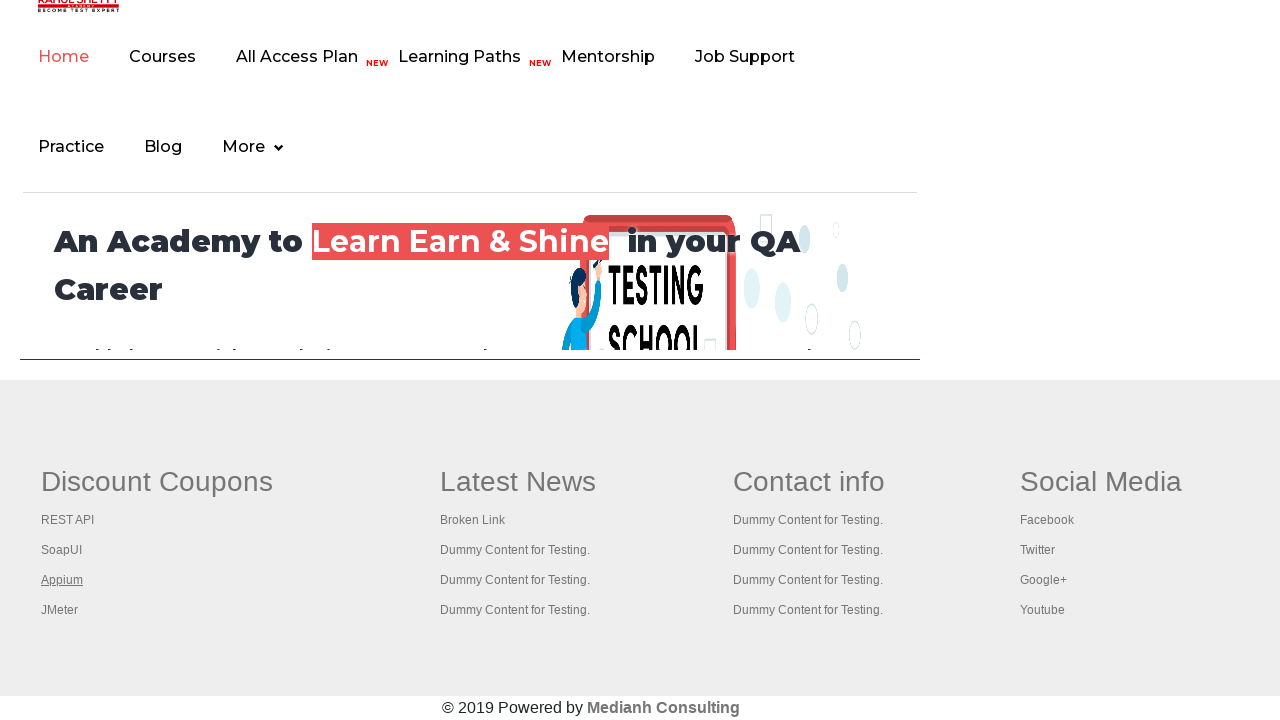

Tab 3 loaded (domcontentloaded state reached)
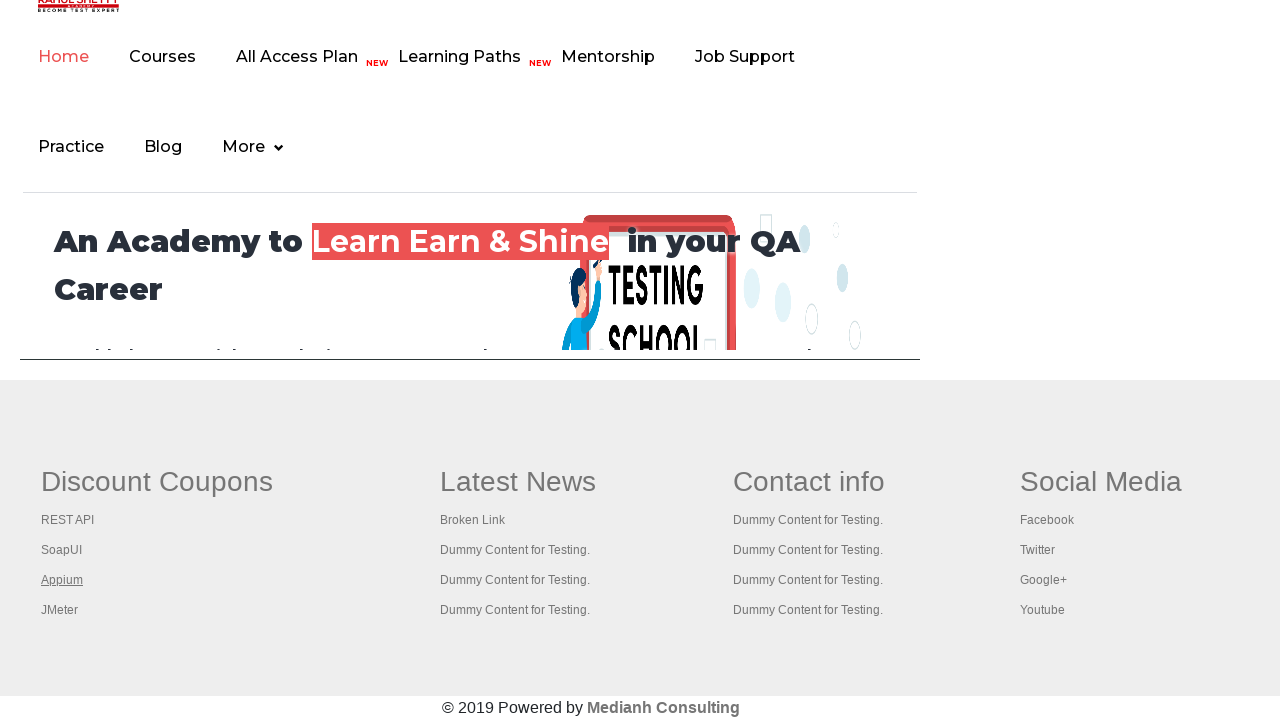

Switched to tab 4 and brought it to front
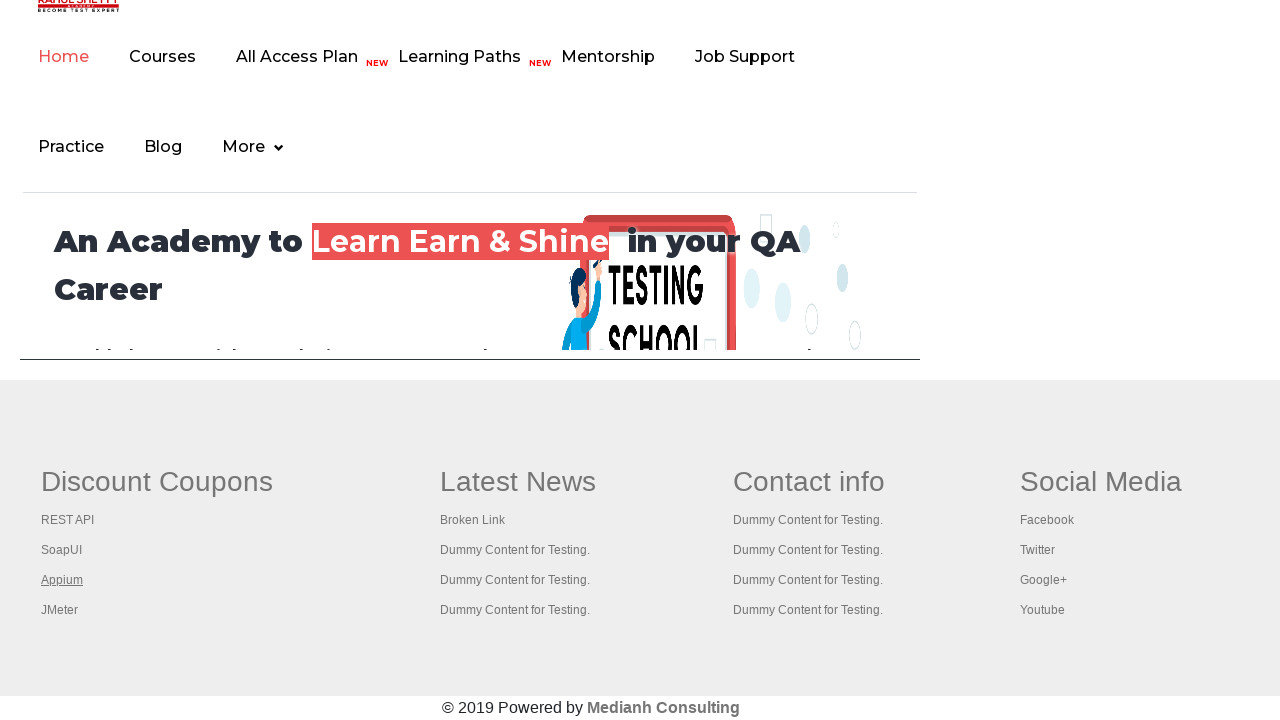

Tab 4 loaded (domcontentloaded state reached)
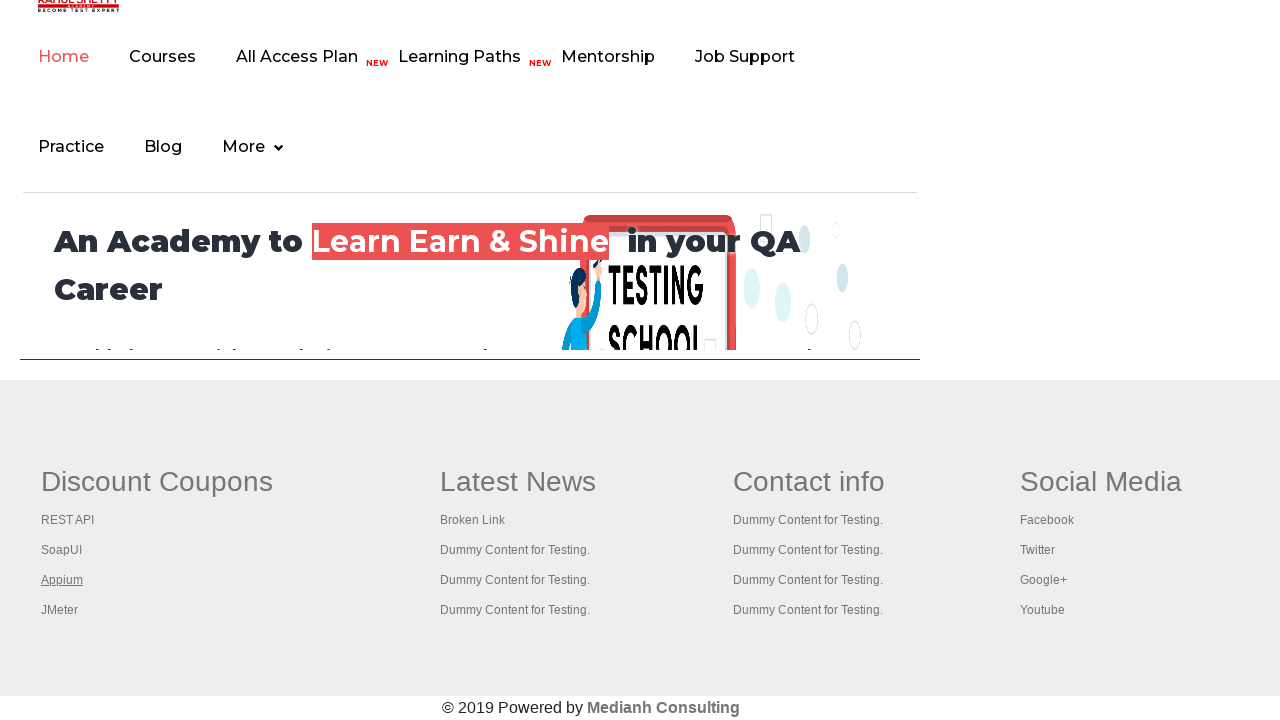

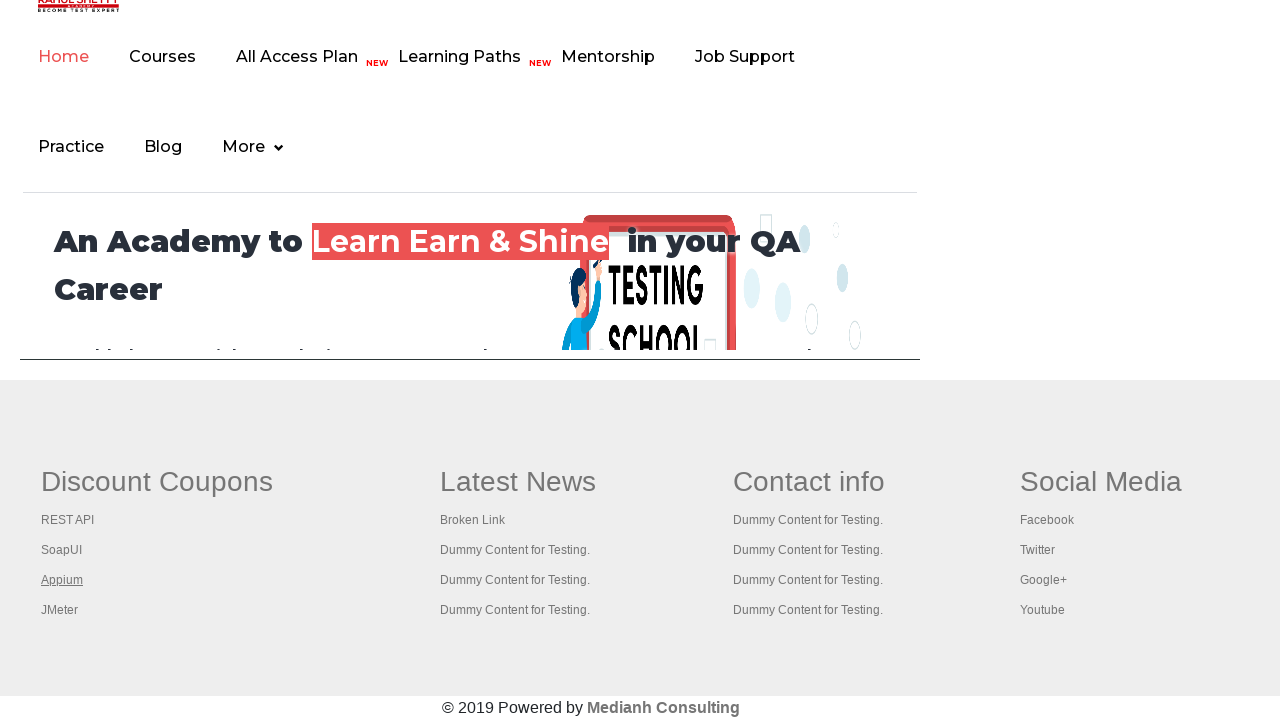